Tests that clicking the Due column header sorts the numeric values in ascending order by clicking the 4th column header and verifying the order of values.

Starting URL: http://the-internet.herokuapp.com/tables

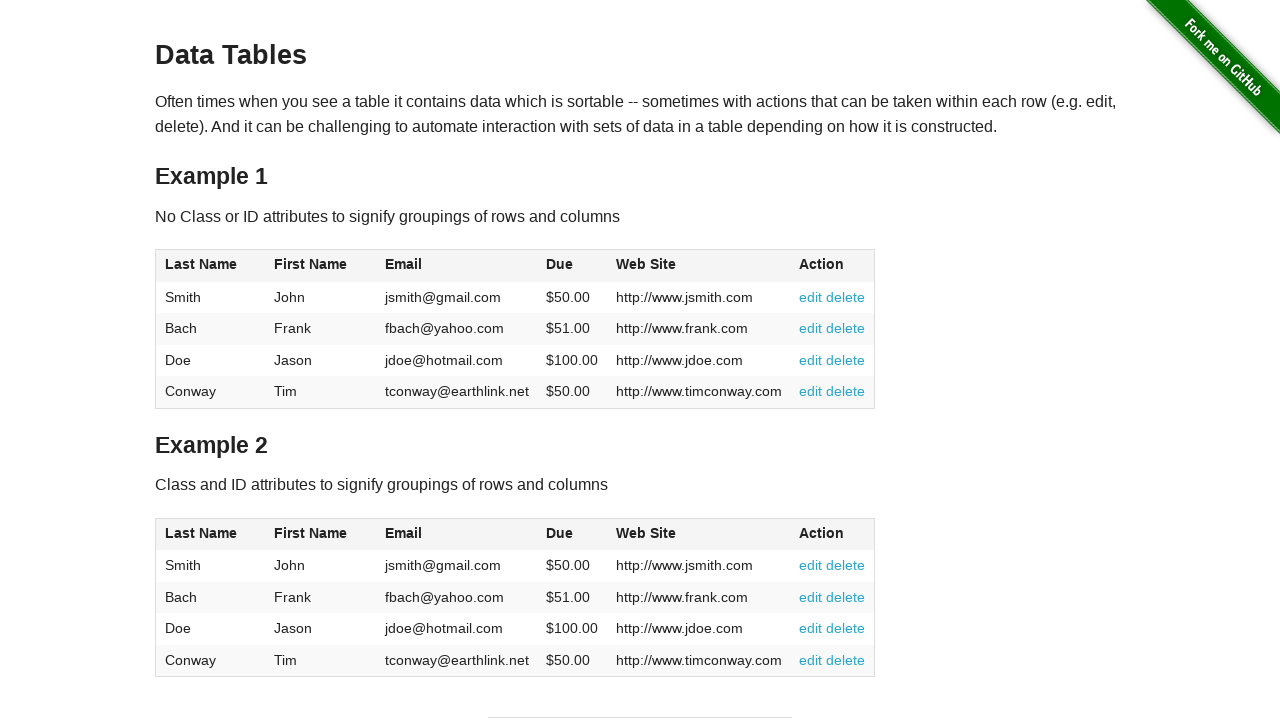

Clicked the Due column header (4th column) to sort ascending at (572, 266) on #table1 thead tr th:nth-child(4)
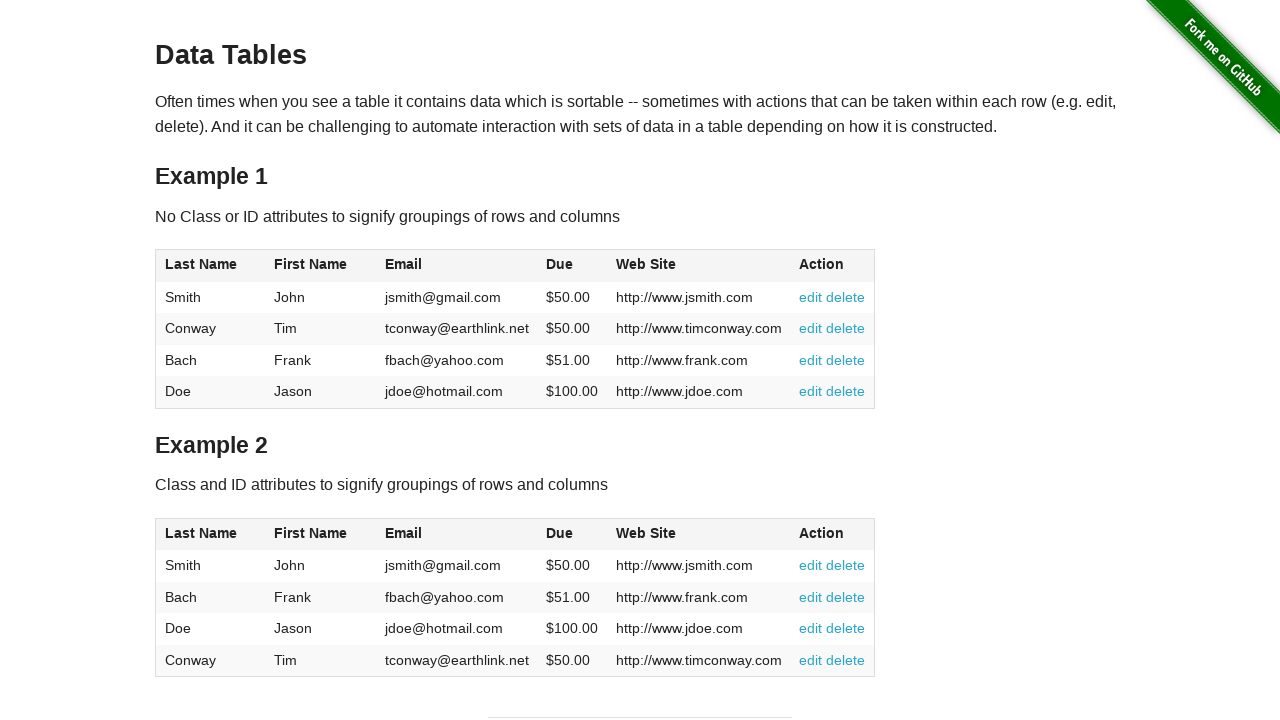

Verified Due column data is present in table body
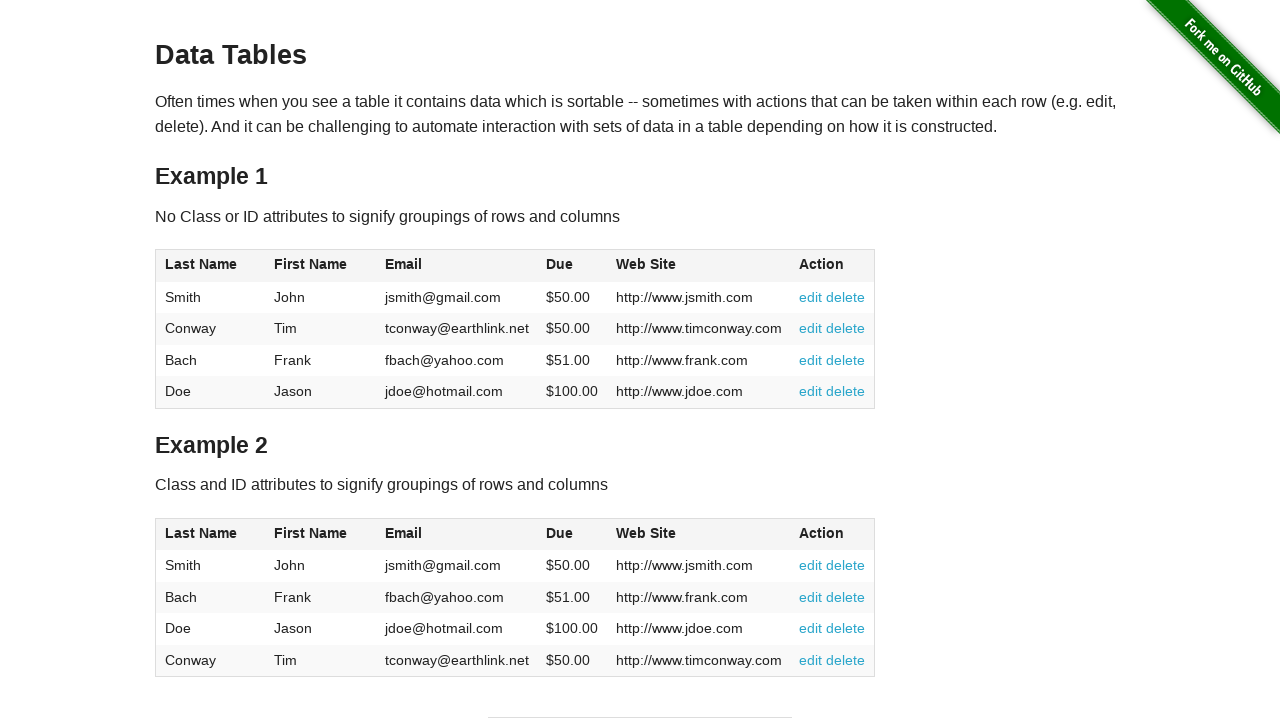

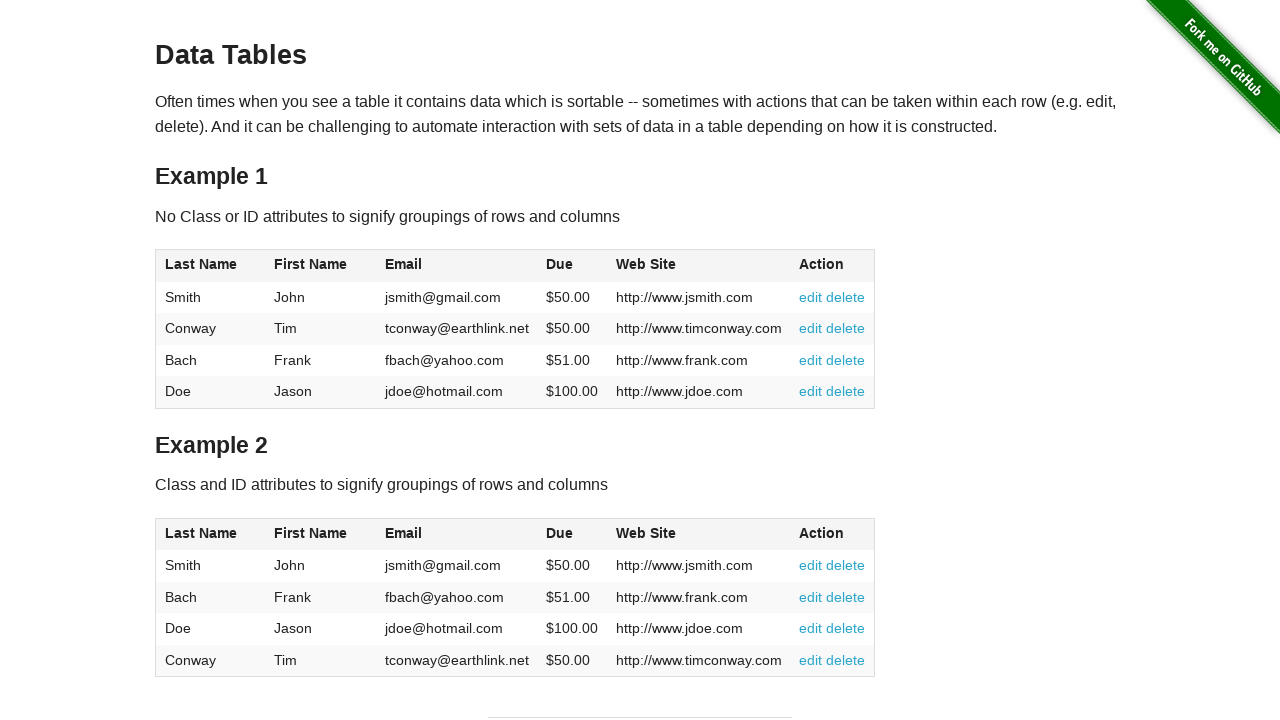